Tests clicking a button with dynamic class attributes on the UI testing playground and handles the resulting alert dialog

Starting URL: http://uitestingplayground.com/classattr

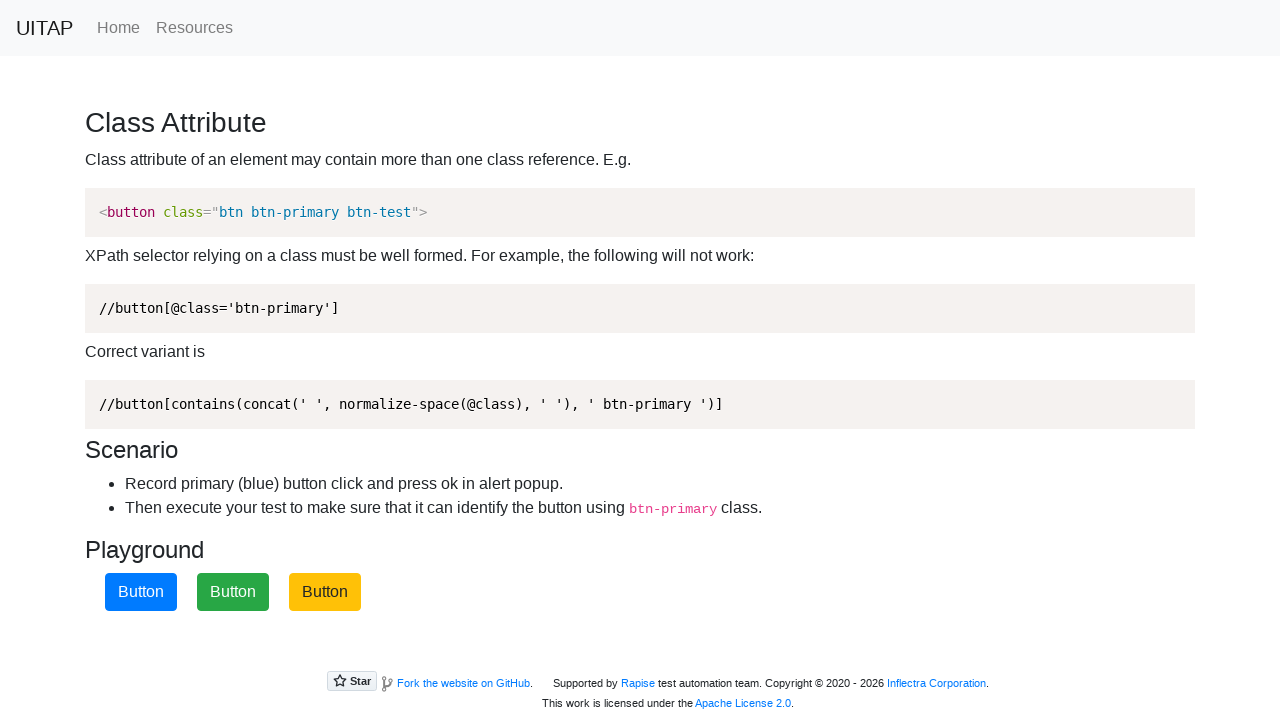

Set up dialog handler to automatically accept alert dialogs
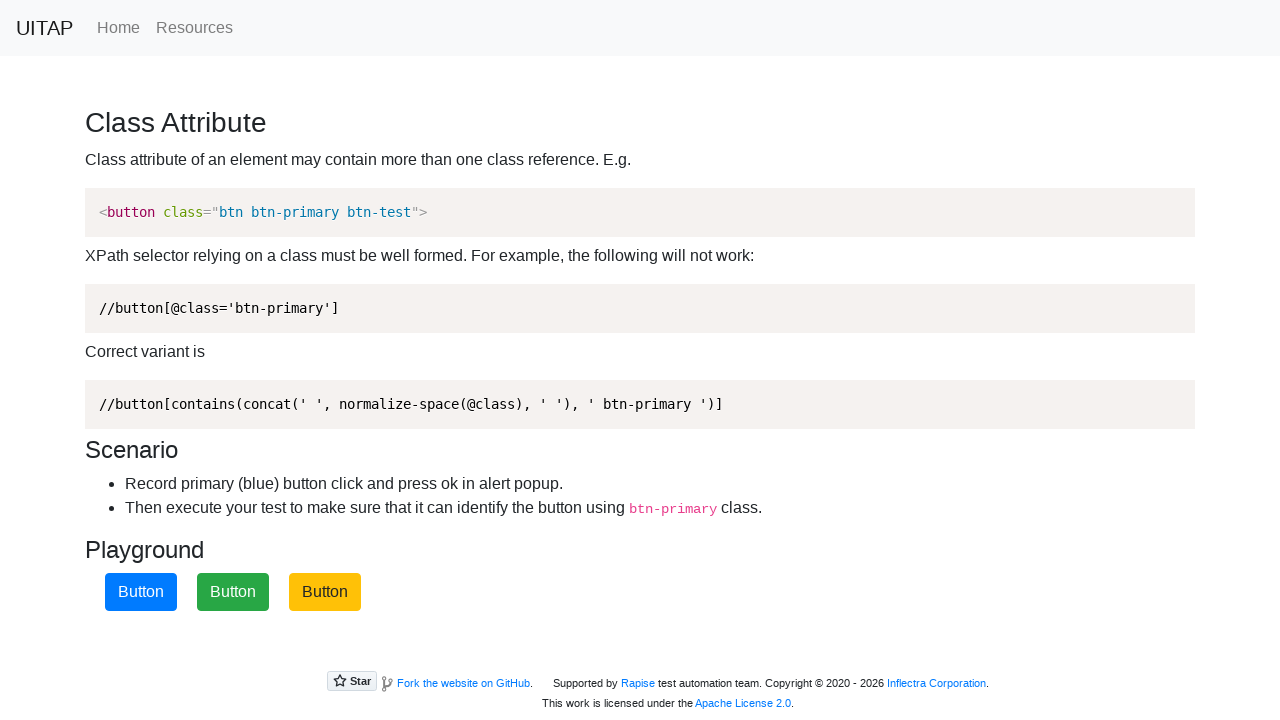

Clicked the blue primary button with dynamic class attributes at (141, 592) on button.btn.btn-primary
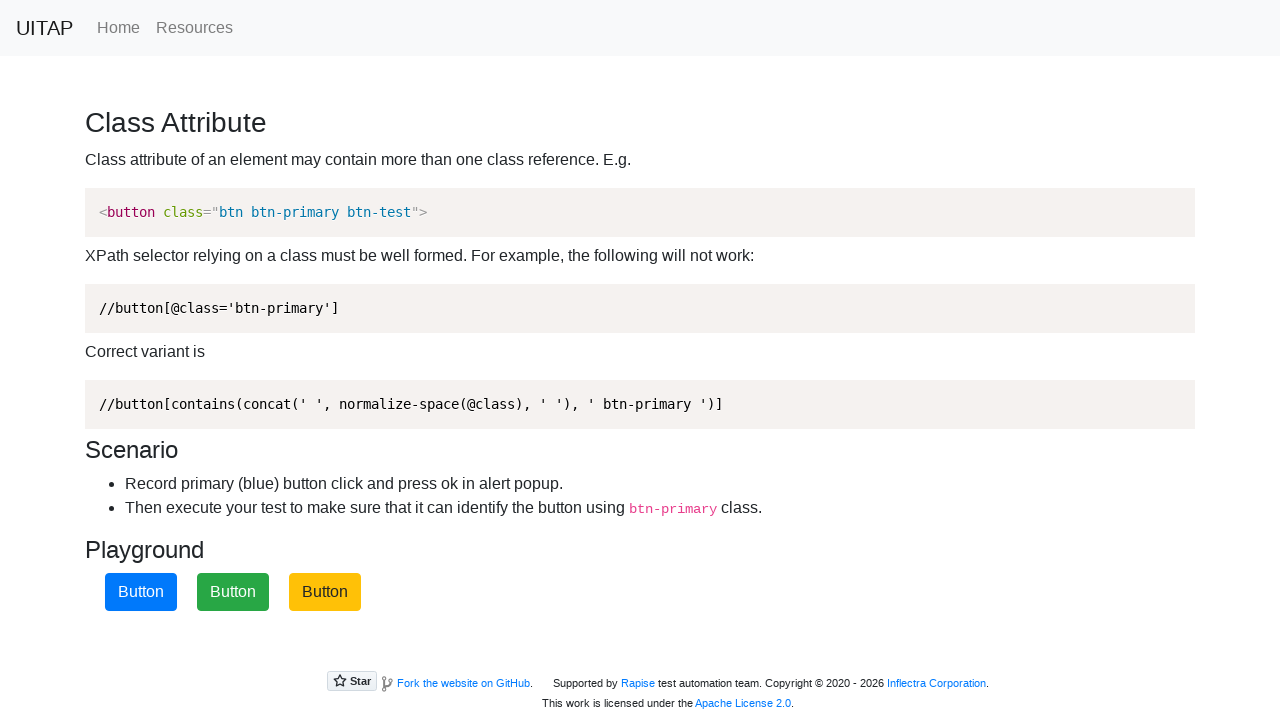

Waited for alert dialog to be handled
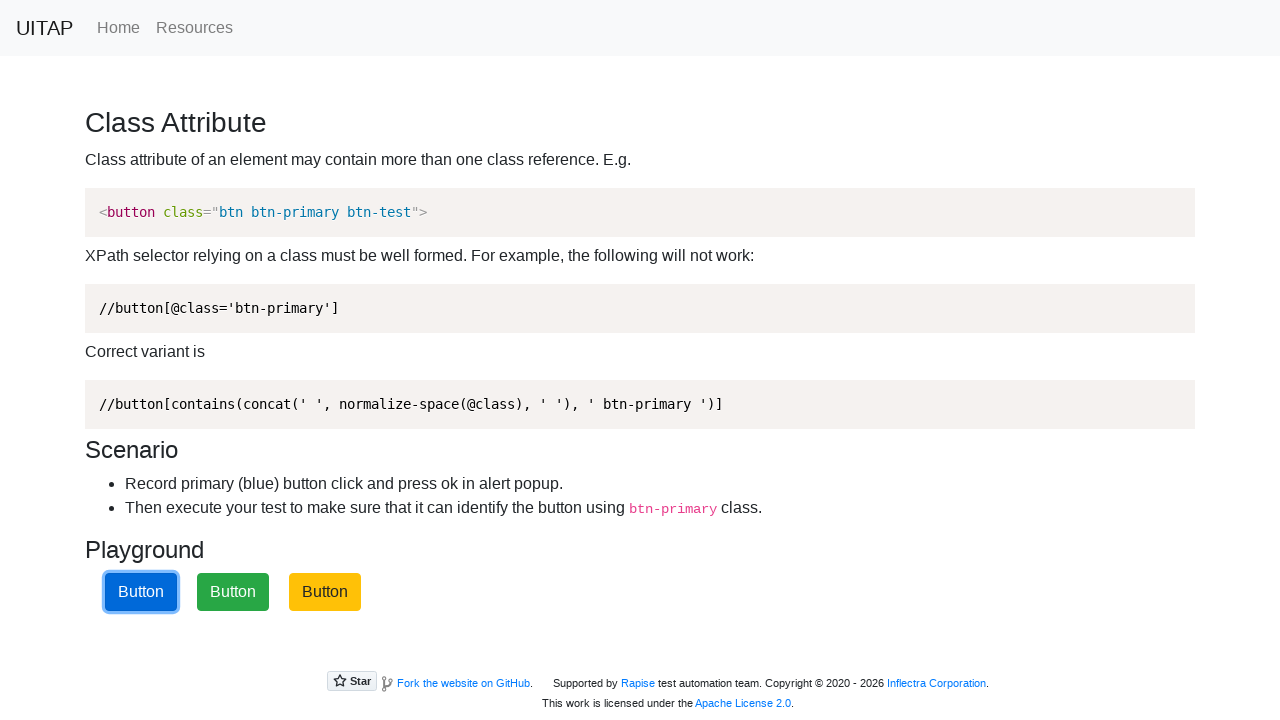

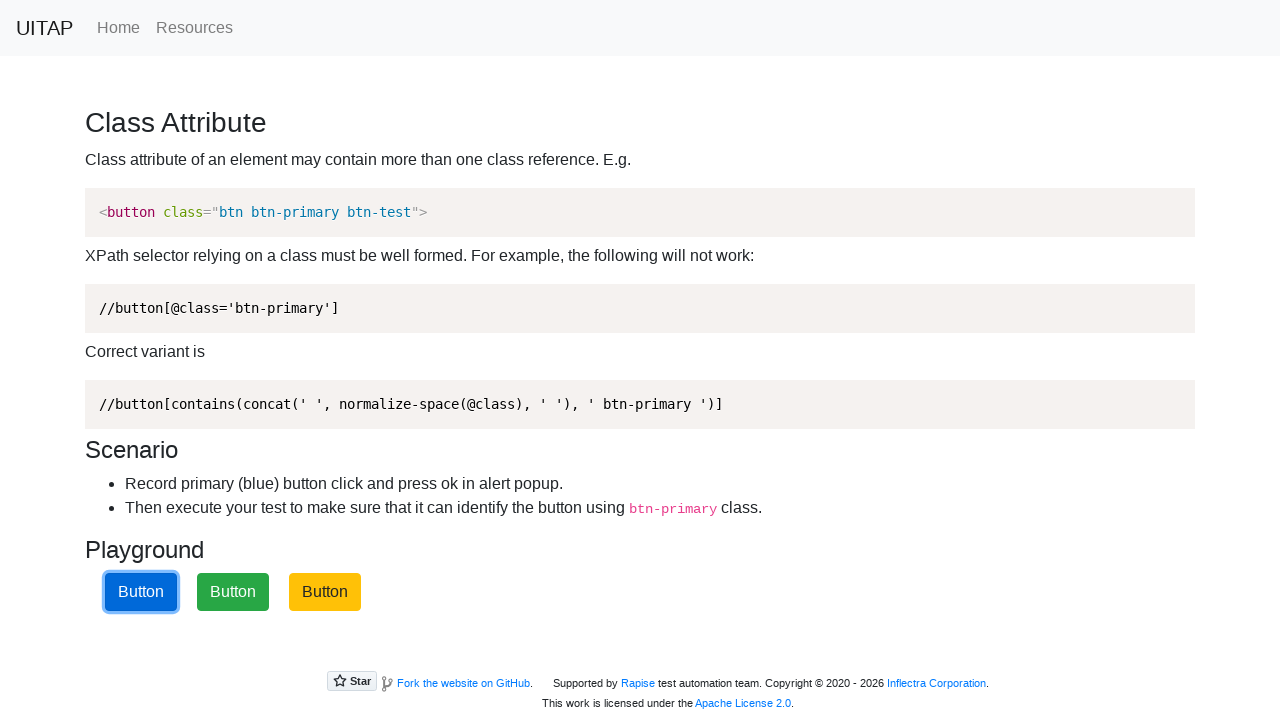